Tests iframe interaction on W3Schools by switching to an iframe, clicking a "Try it" button that triggers a JavaScript confirm dialog, and accepting the alert.

Starting URL: https://www.w3schools.com/jsref/tryit.asp?filename=tryjsref_confirm

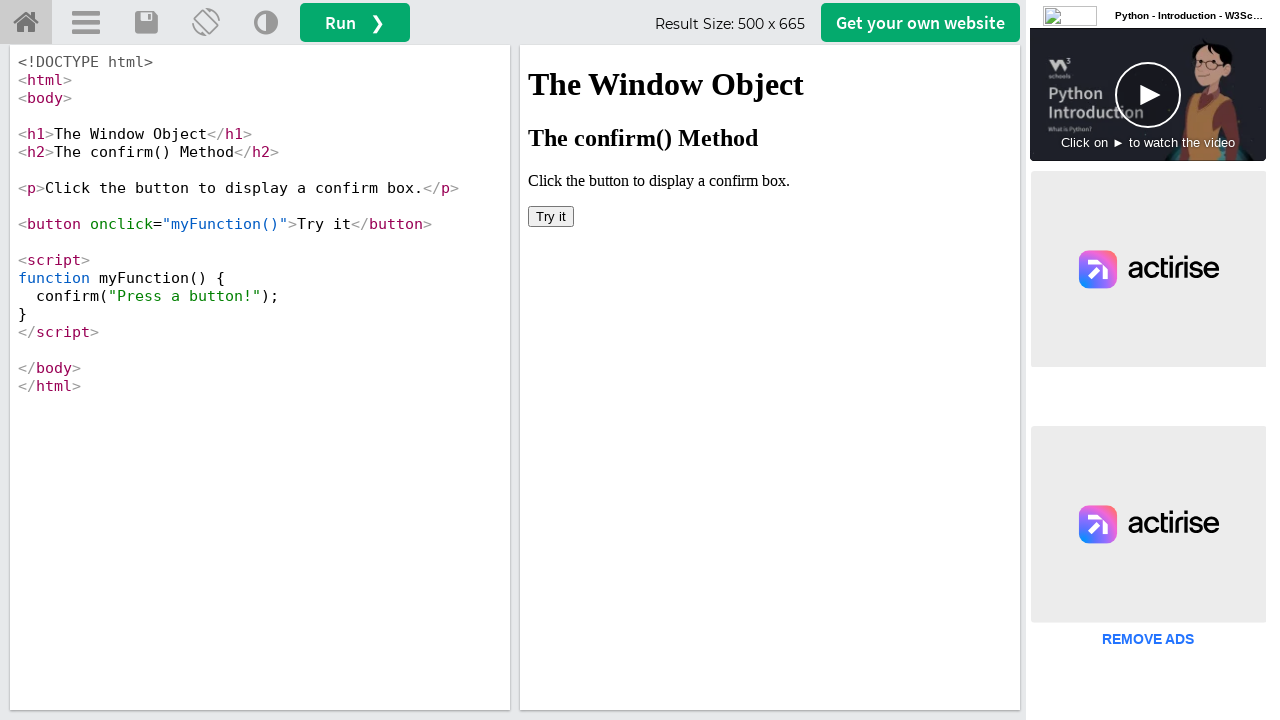

Waited for iframe #iframeResult to load
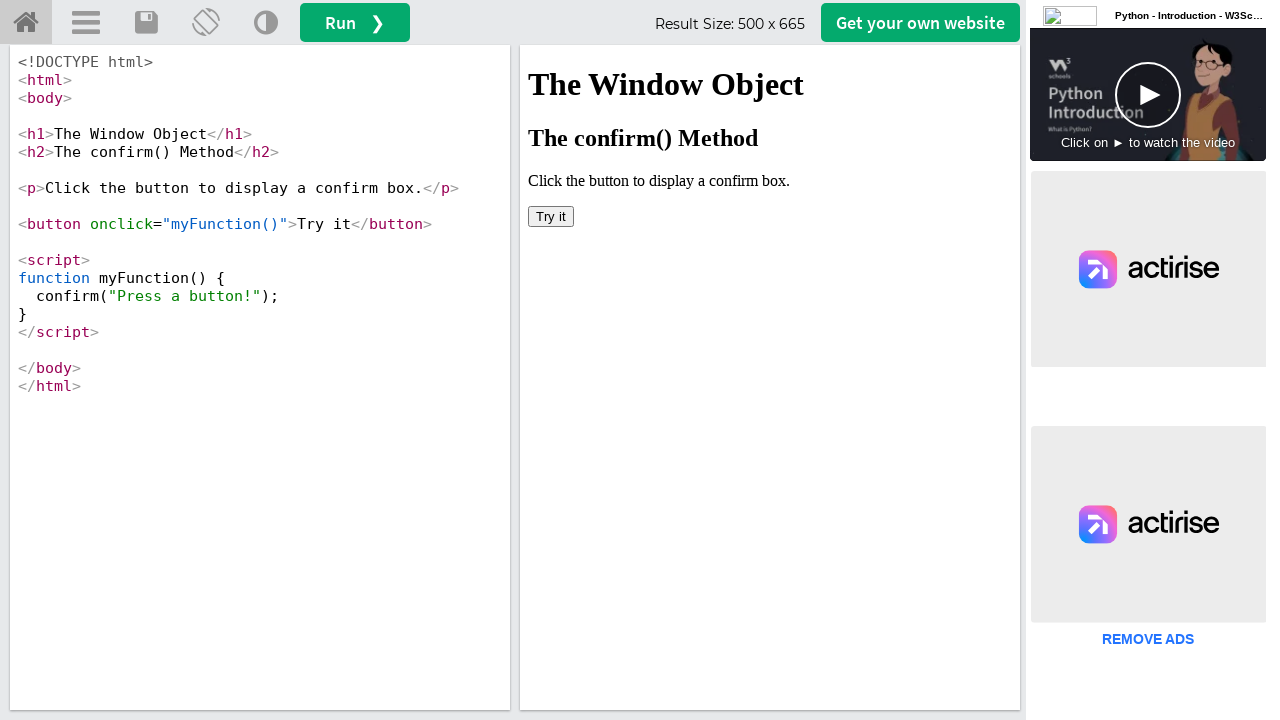

Located iframe #iframeResult
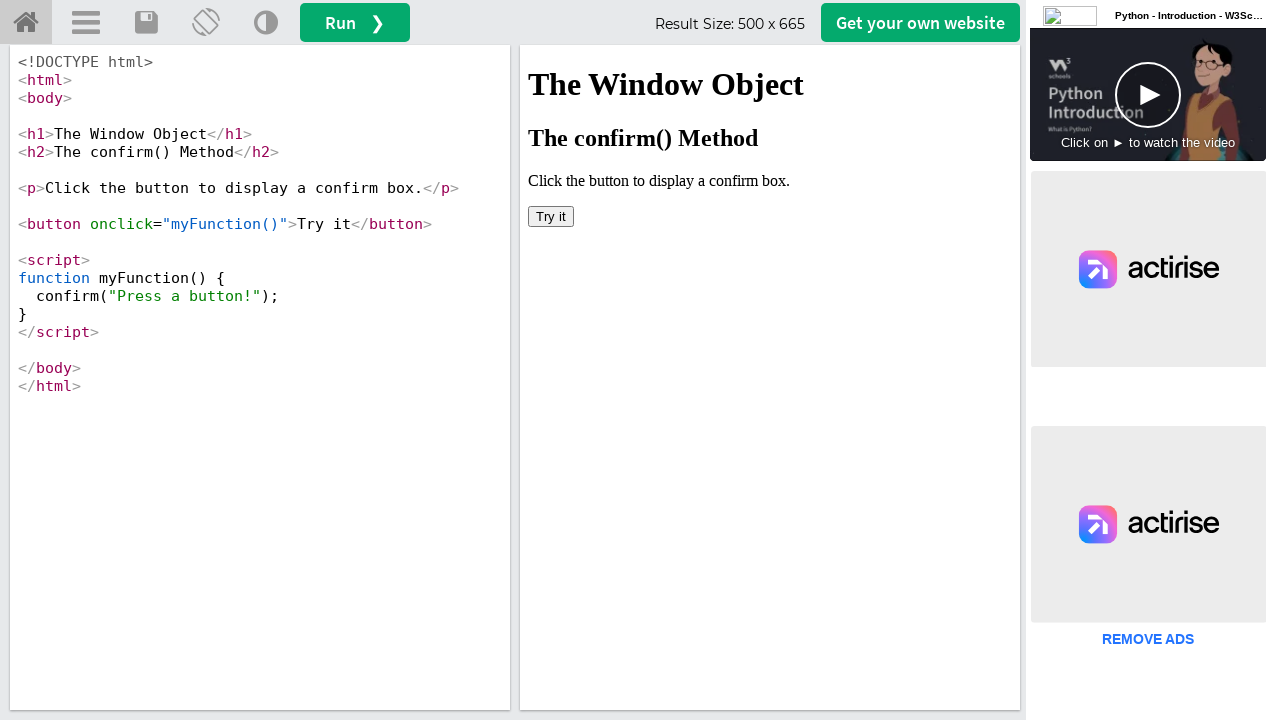

Waited 2 seconds for iframe content to fully load
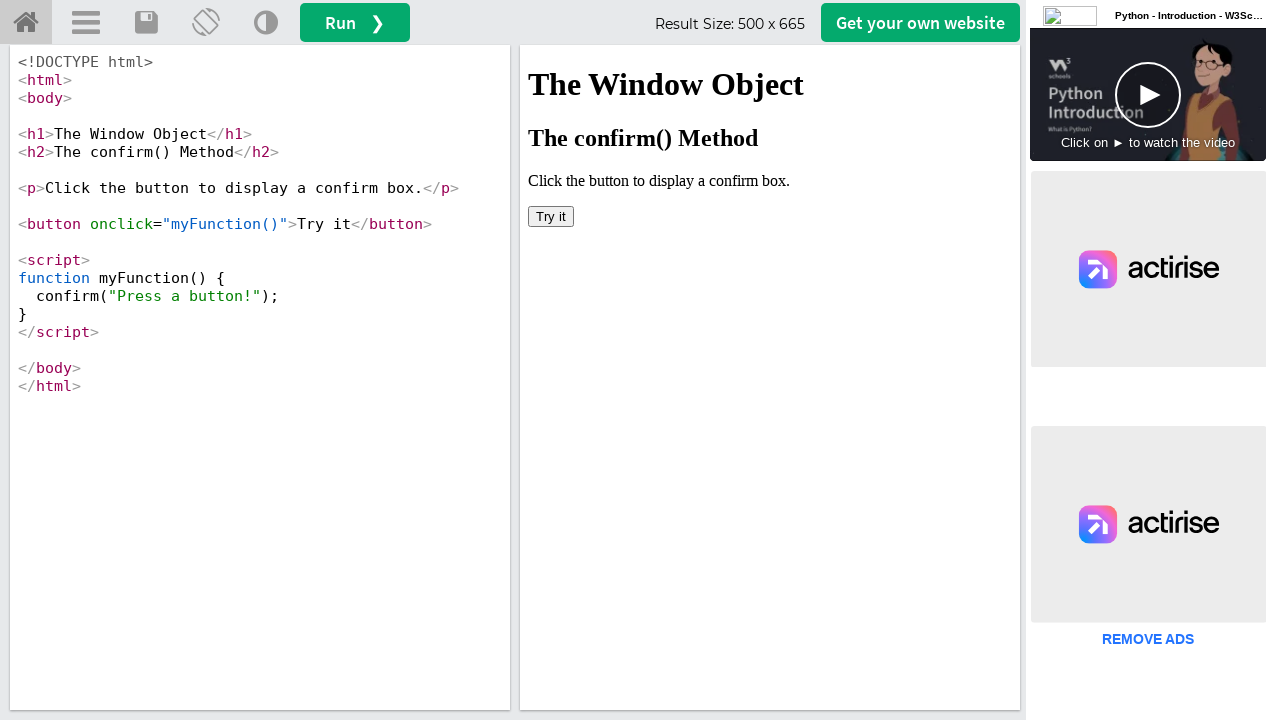

Set up dialog handler to automatically accept confirm dialogs
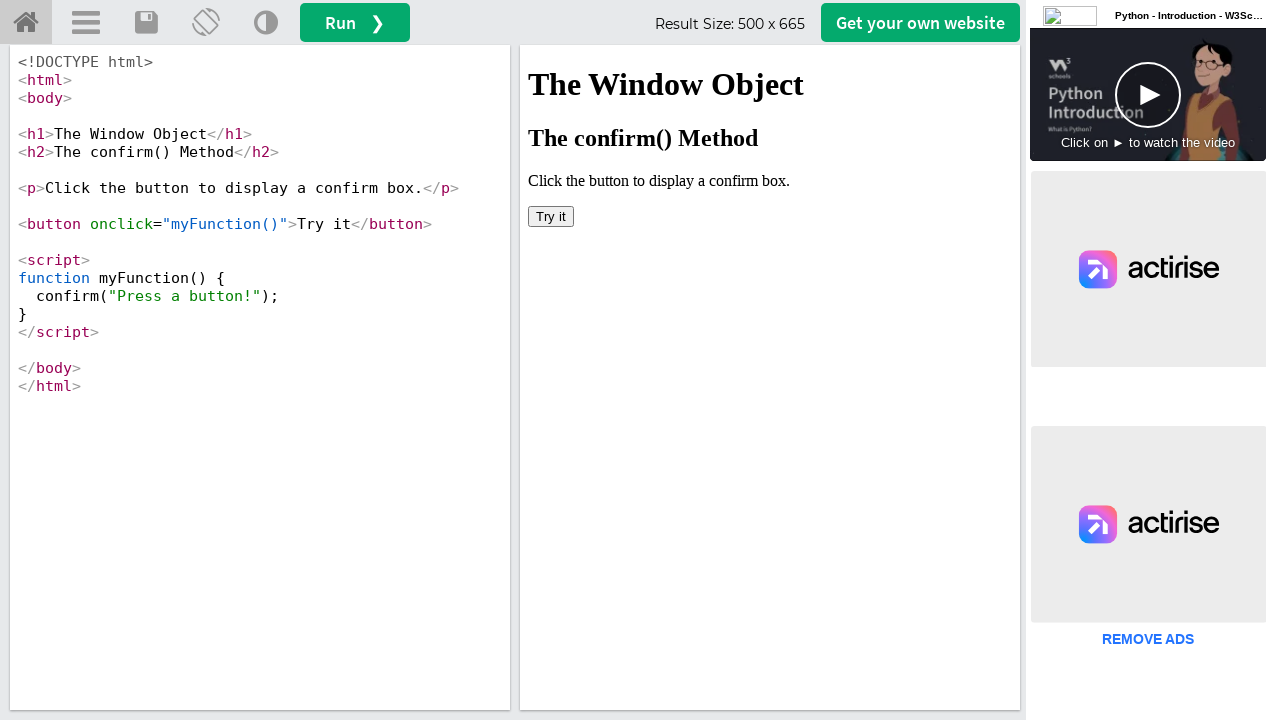

Clicked 'Try it' button inside iframe, triggering JavaScript confirm dialog at (551, 216) on #iframeResult >> internal:control=enter-frame >> xpath=//button[contains(text(),
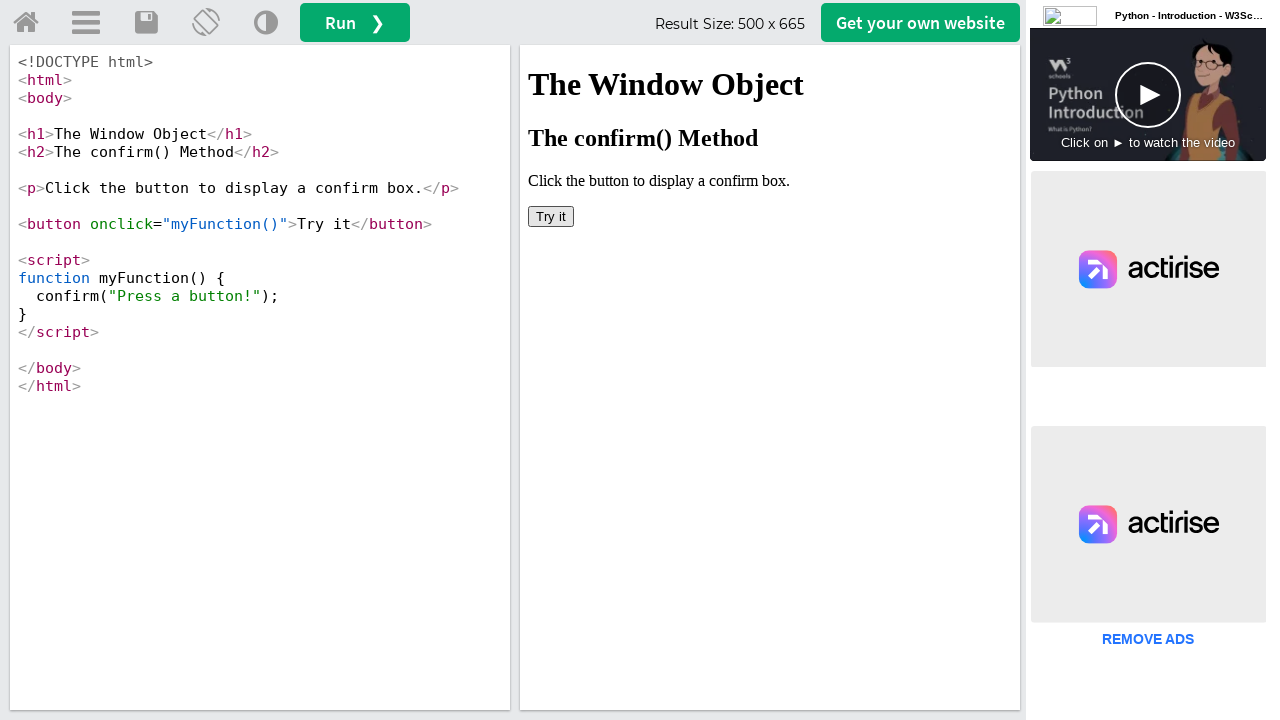

Waited 500ms for confirm dialog to be processed and accepted
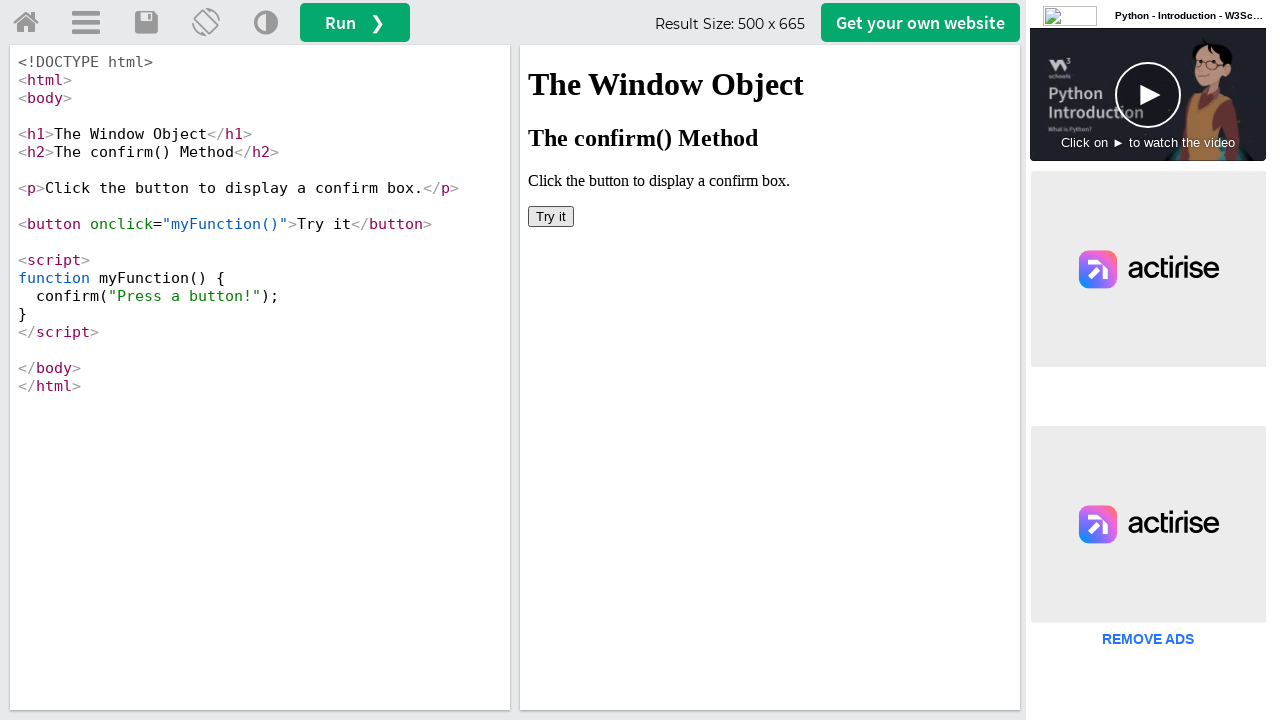

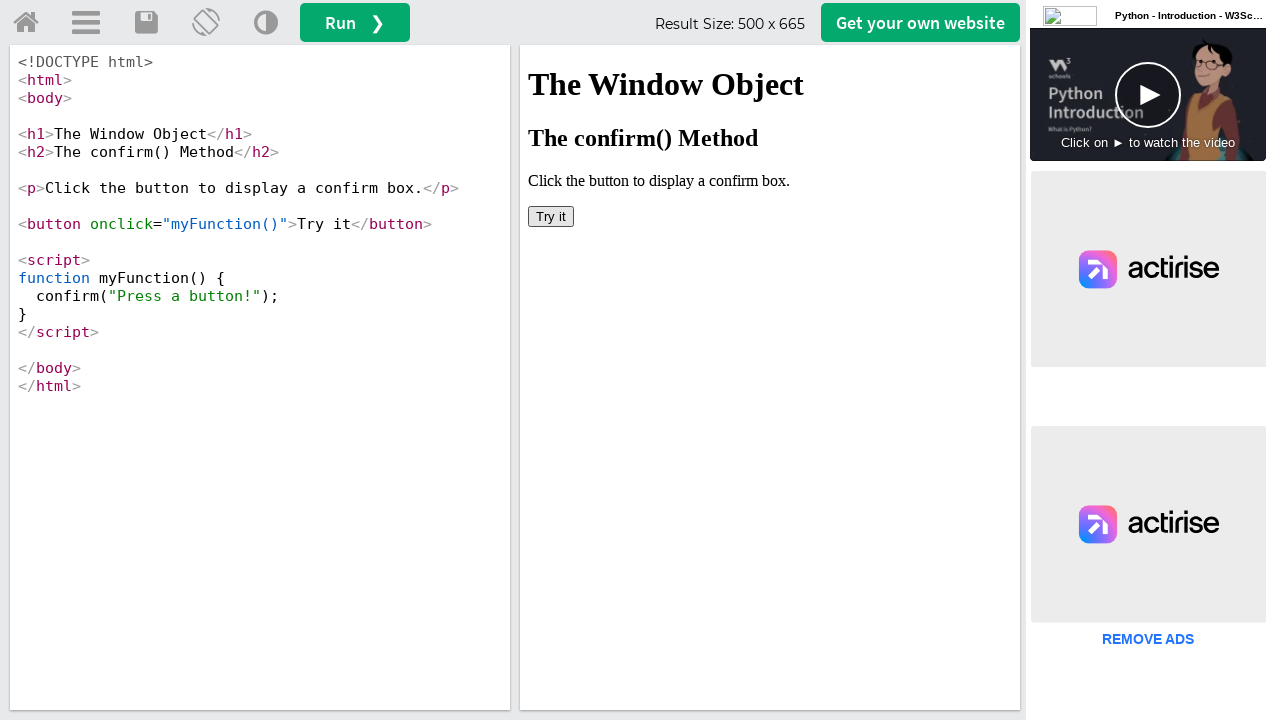